Tests the complete lifecycle of a TodoMVC application including adding todos, editing, toggling completion status, clearing completed items, canceling edits, and deleting todos.

Starting URL: http://todomvc4tasj.herokuapp.com/

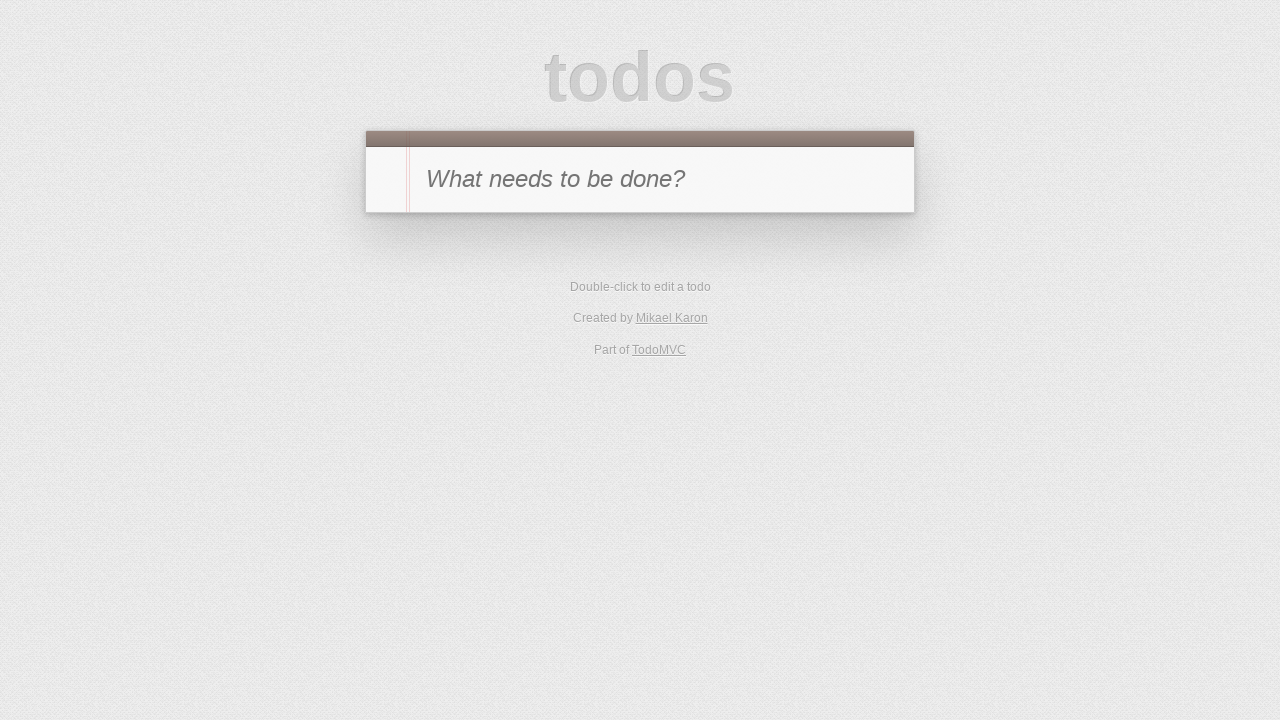

Waited for TodoMVC app to fully load (require.js modules loaded)
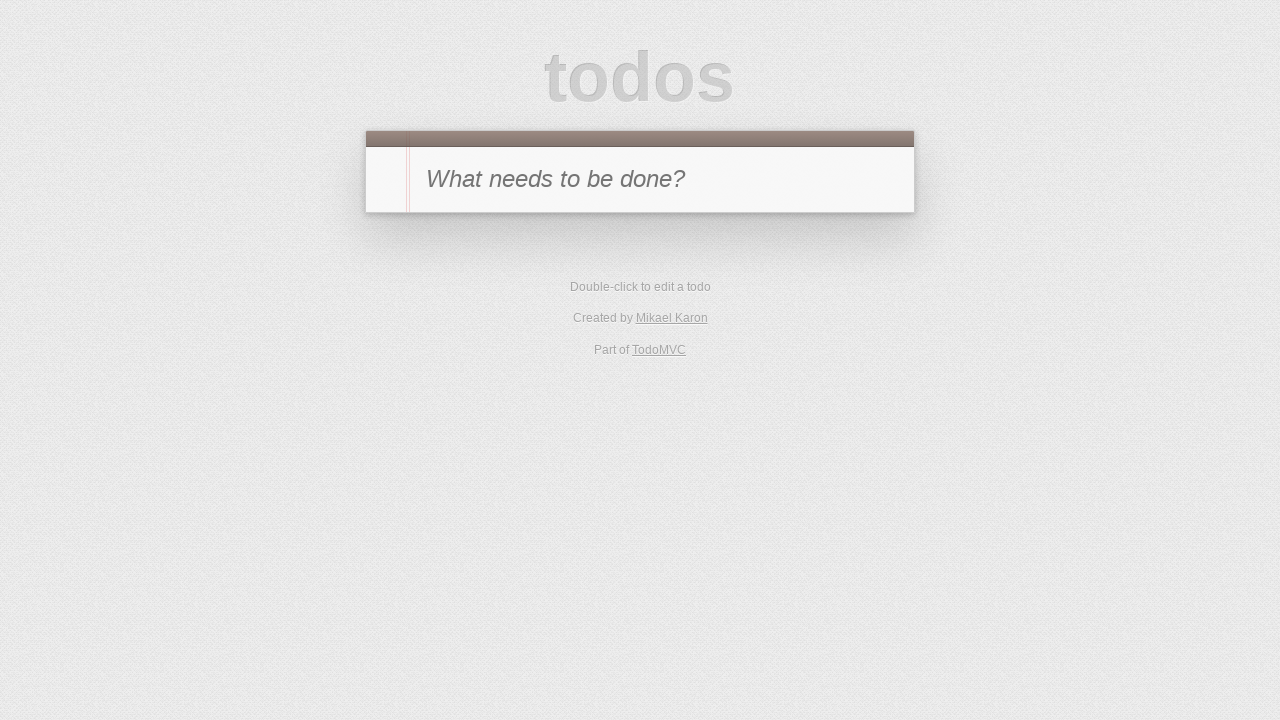

Filled new todo input with 'a' on #new-todo
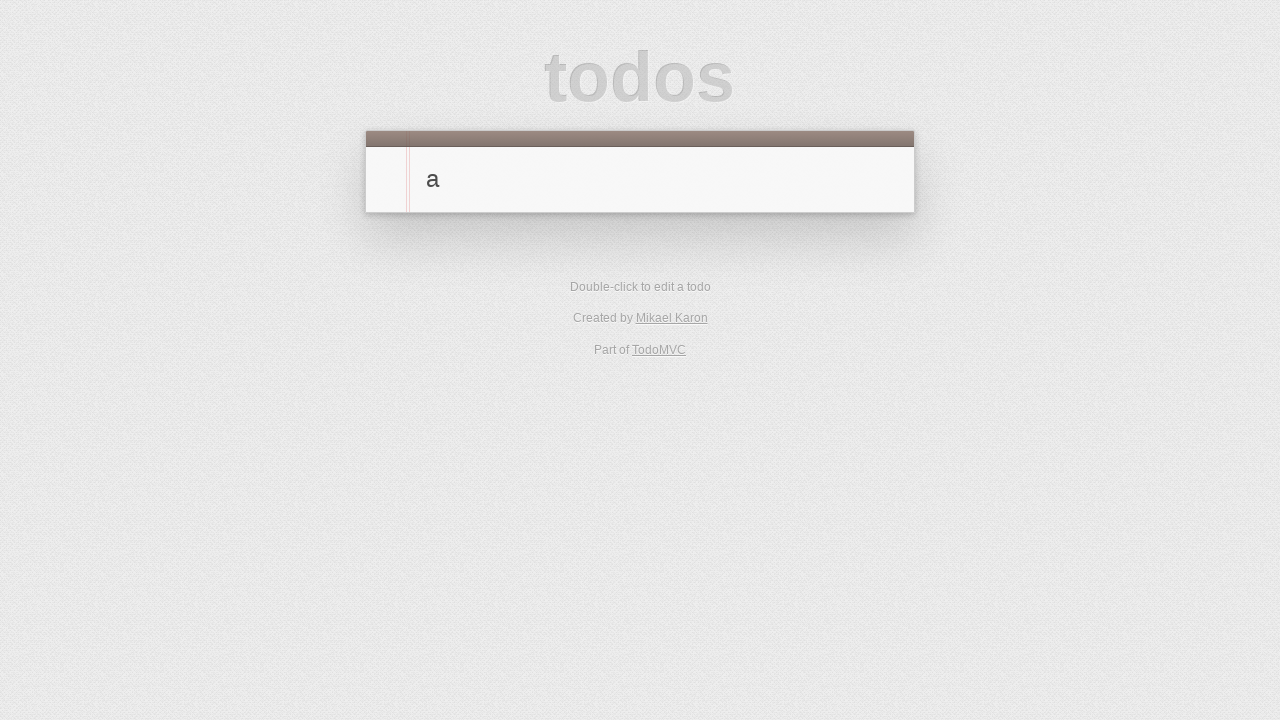

Pressed Enter to add first todo 'a' on #new-todo
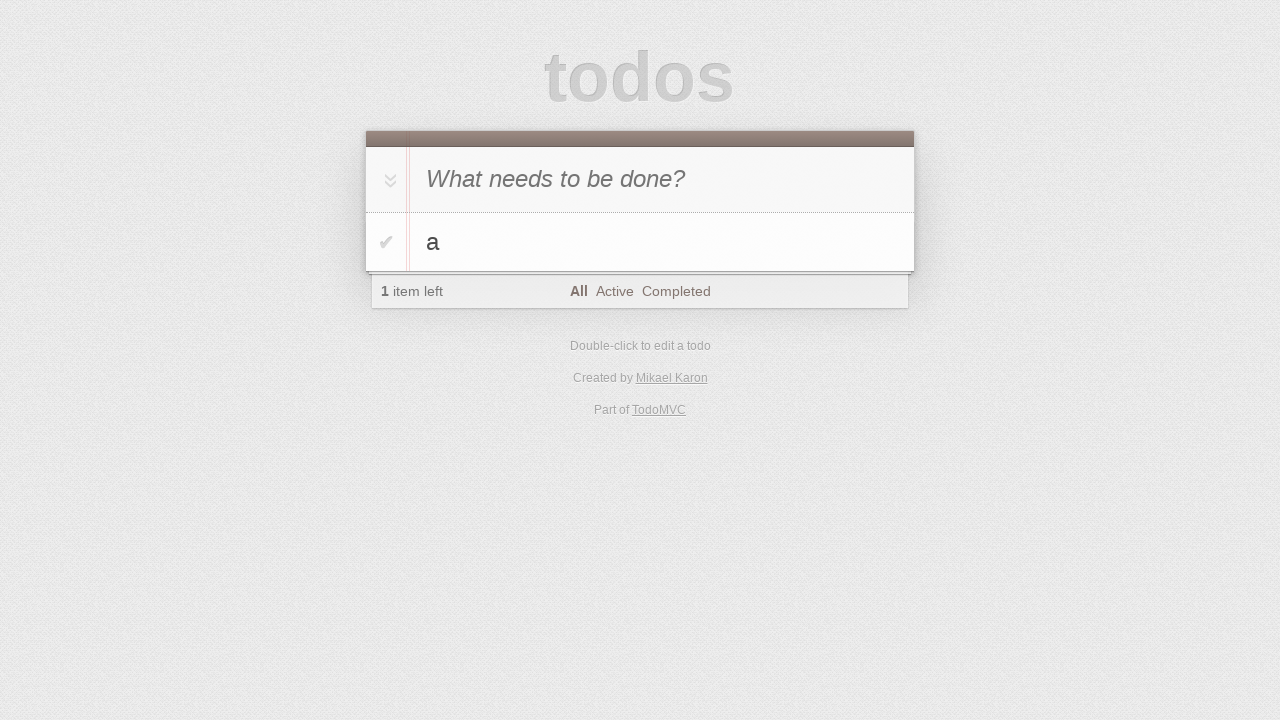

Filled new todo input with 'b' on #new-todo
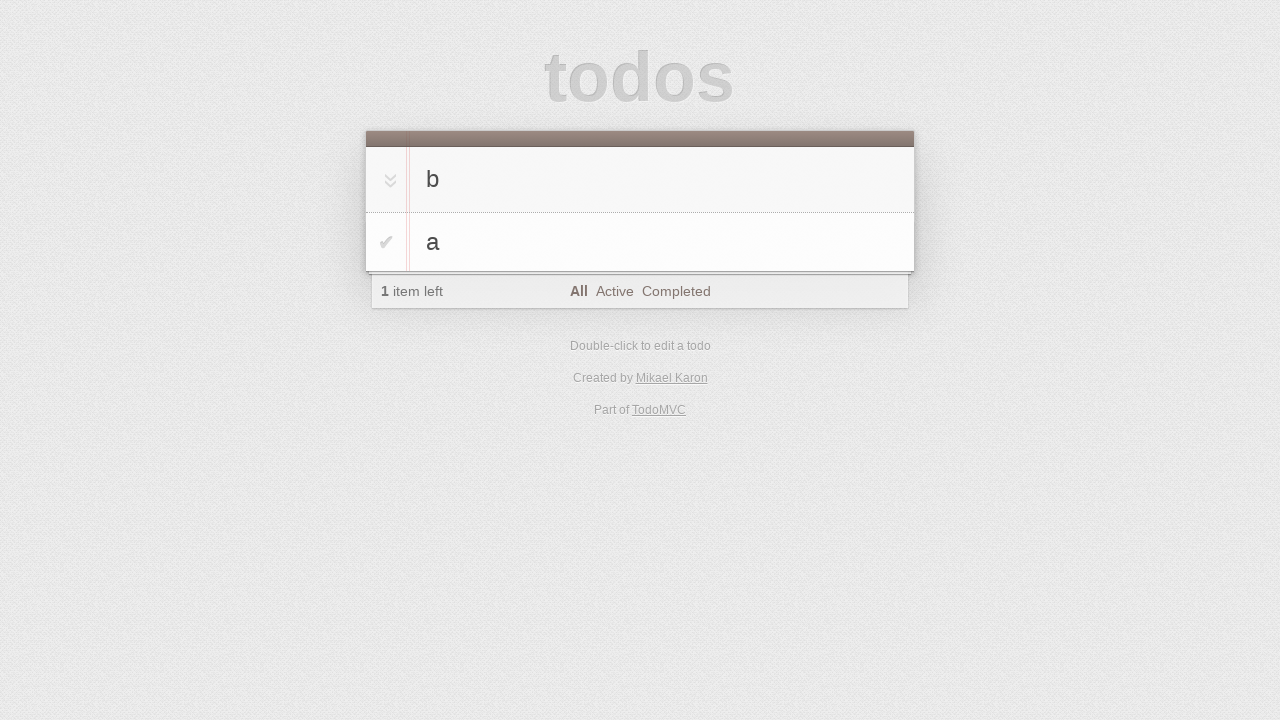

Pressed Enter to add second todo 'b' on #new-todo
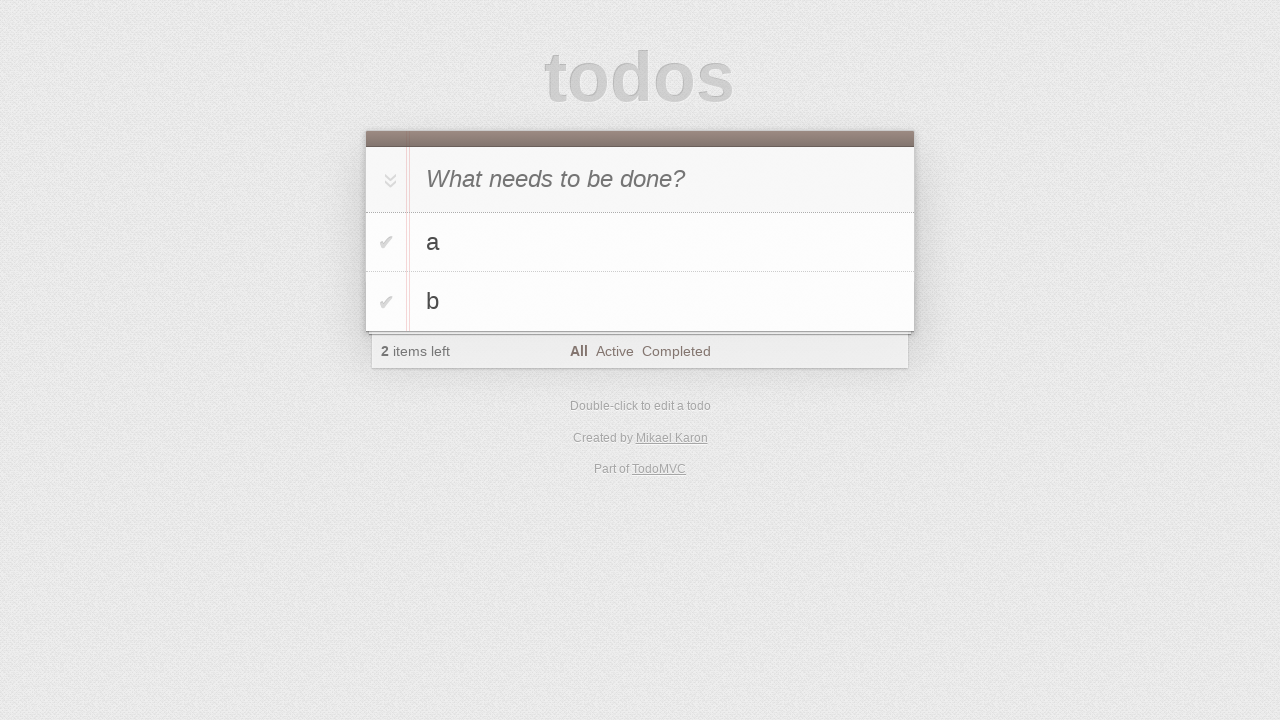

Filled new todo input with 'c' on #new-todo
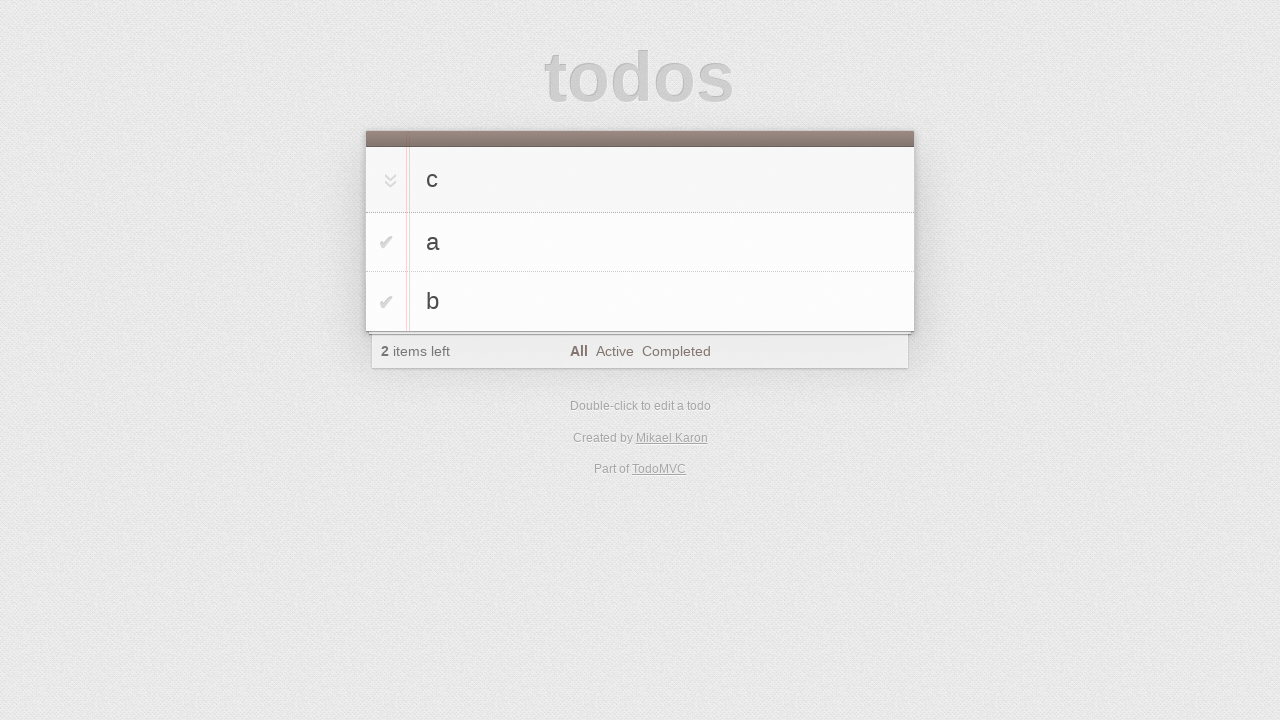

Pressed Enter to add third todo 'c' on #new-todo
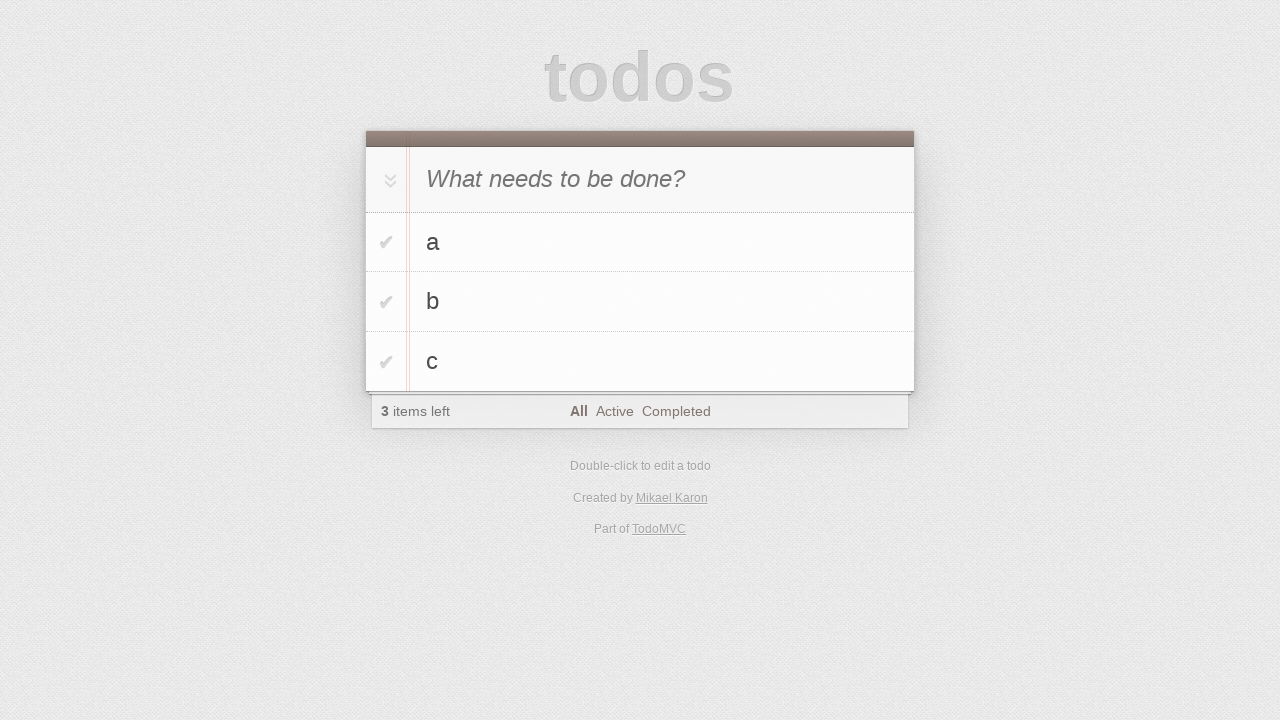

Waited for todo list items to appear
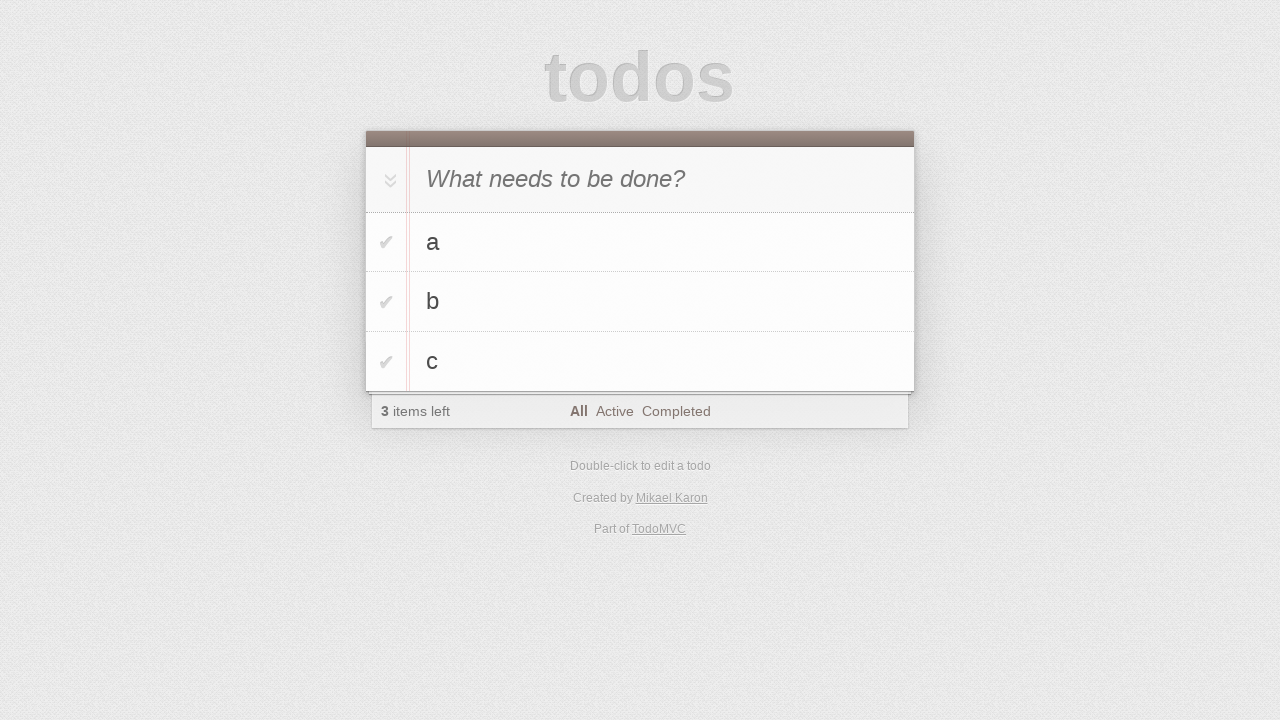

Verified that 3 todos are present in the list
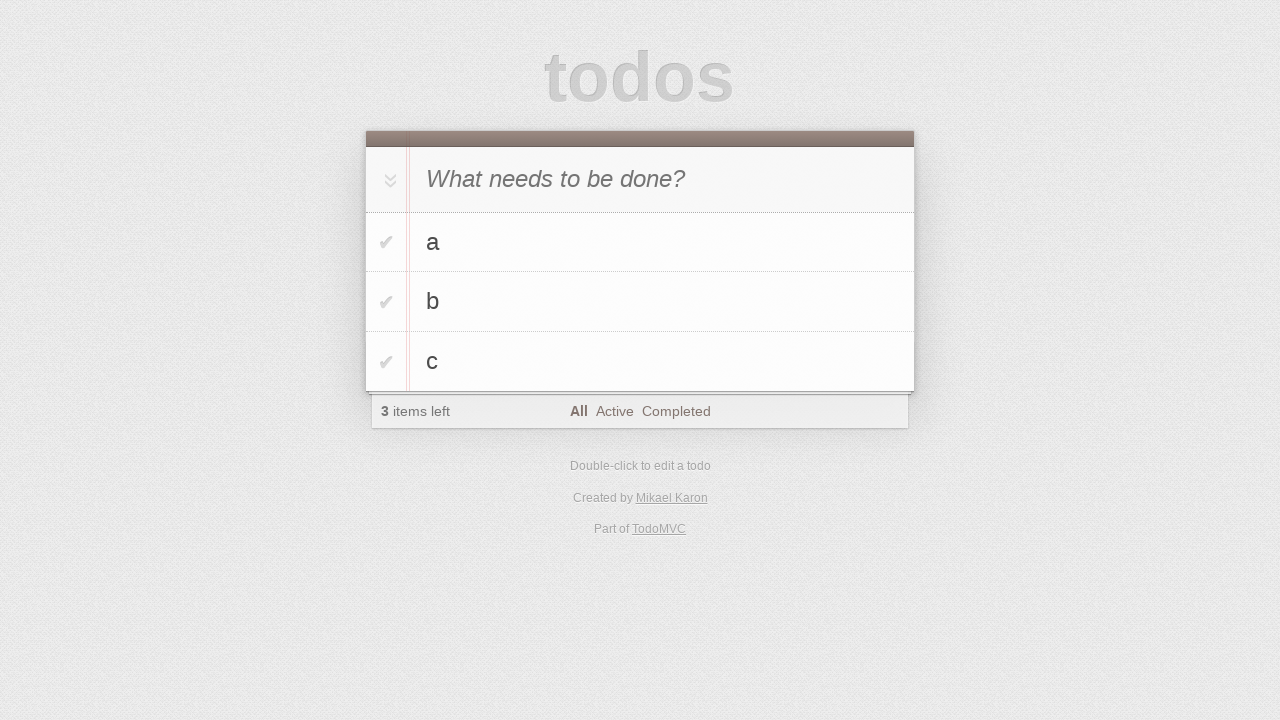

Double-clicked on 'b' todo to enter edit mode at (640, 302) on #todo-list li >> internal:has-text="b"i >> nth=0
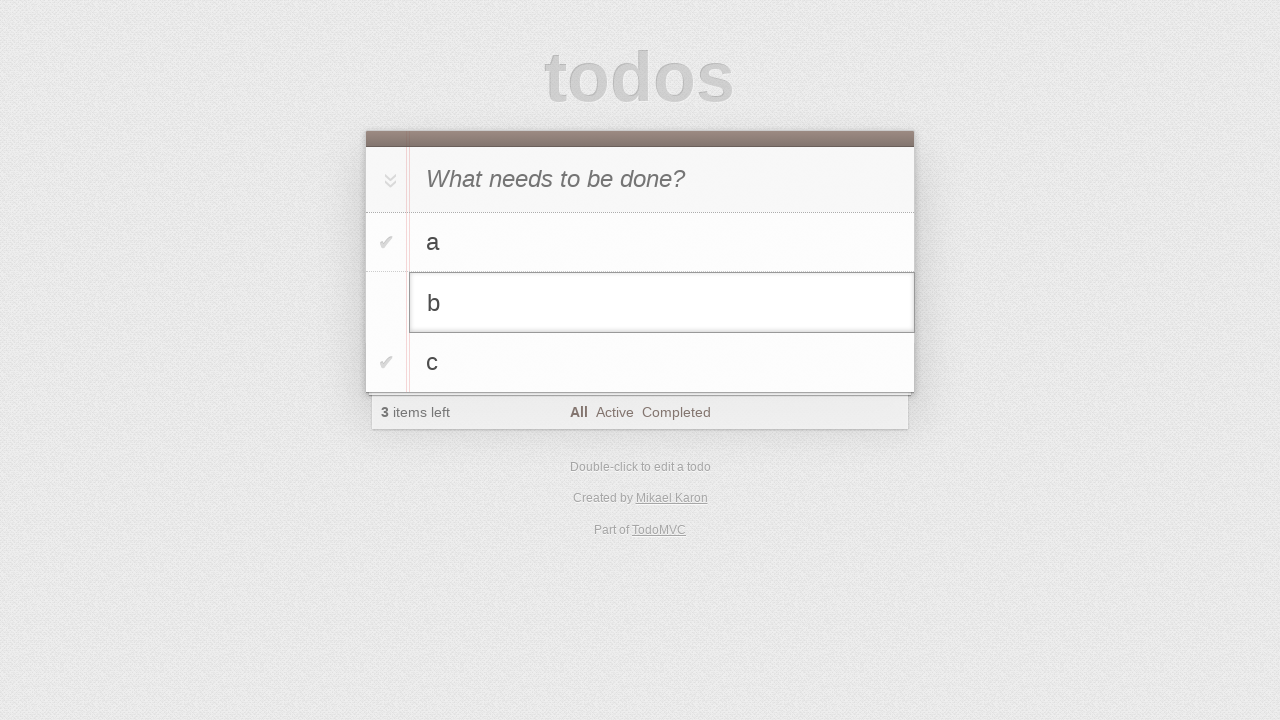

Filled edit input with 'b edited' on #todo-list li.editing .edit
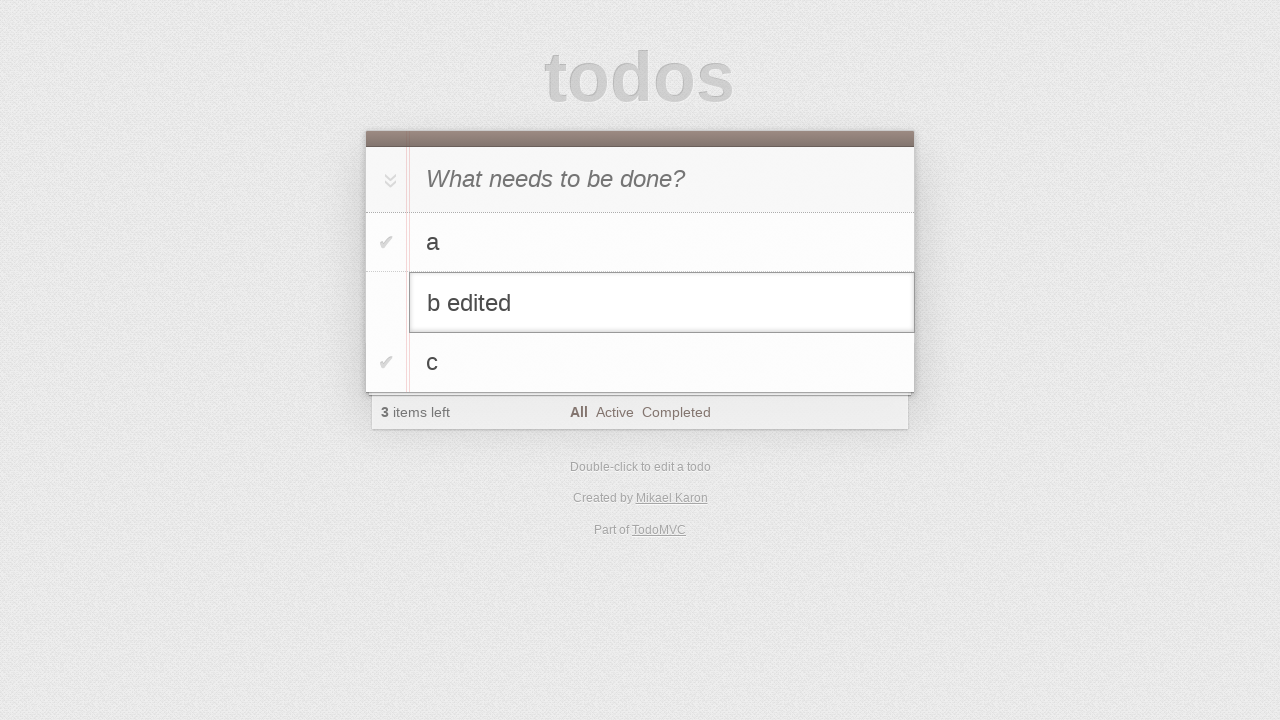

Pressed Enter to confirm edit of todo 'b' to 'b edited' on #todo-list li.editing .edit
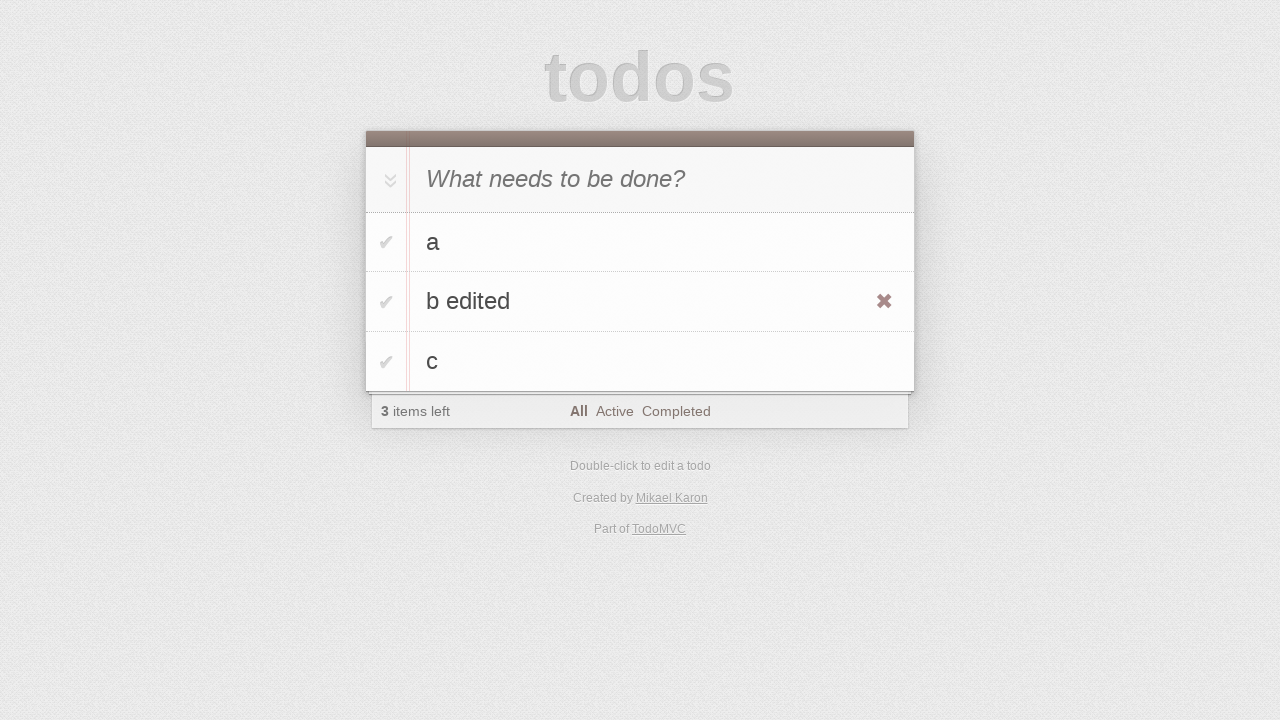

Clicked toggle checkbox to mark 'b edited' as completed at (386, 302) on #todo-list li >> internal:has-text="b edited"i >> .toggle
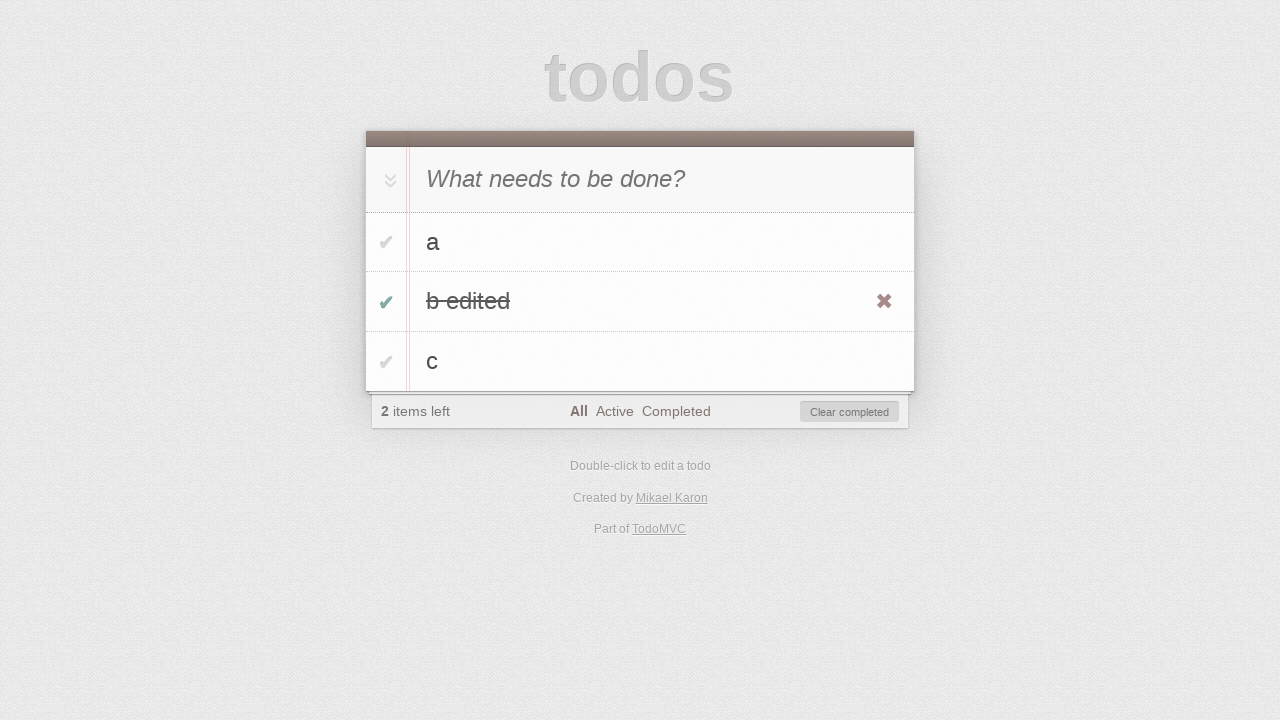

Clicked 'Clear completed' button to remove completed todos at (850, 412) on #clear-completed
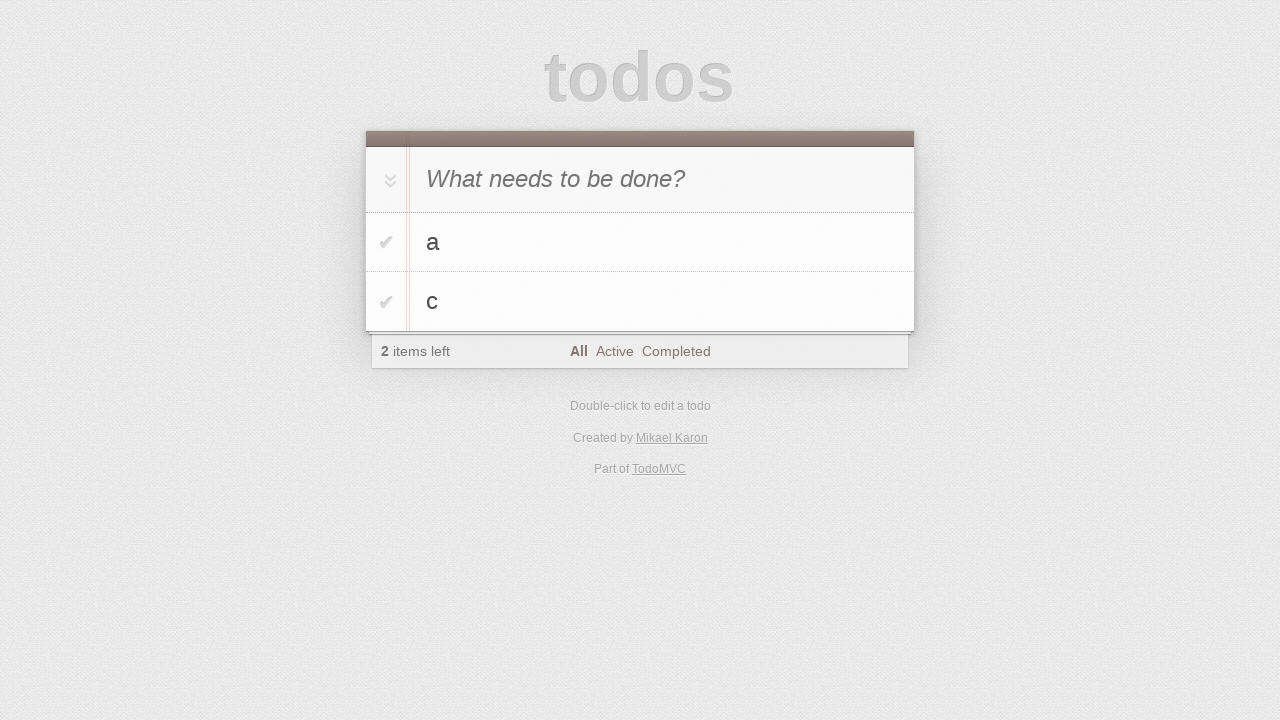

Waited for DOM to update after clearing completed items
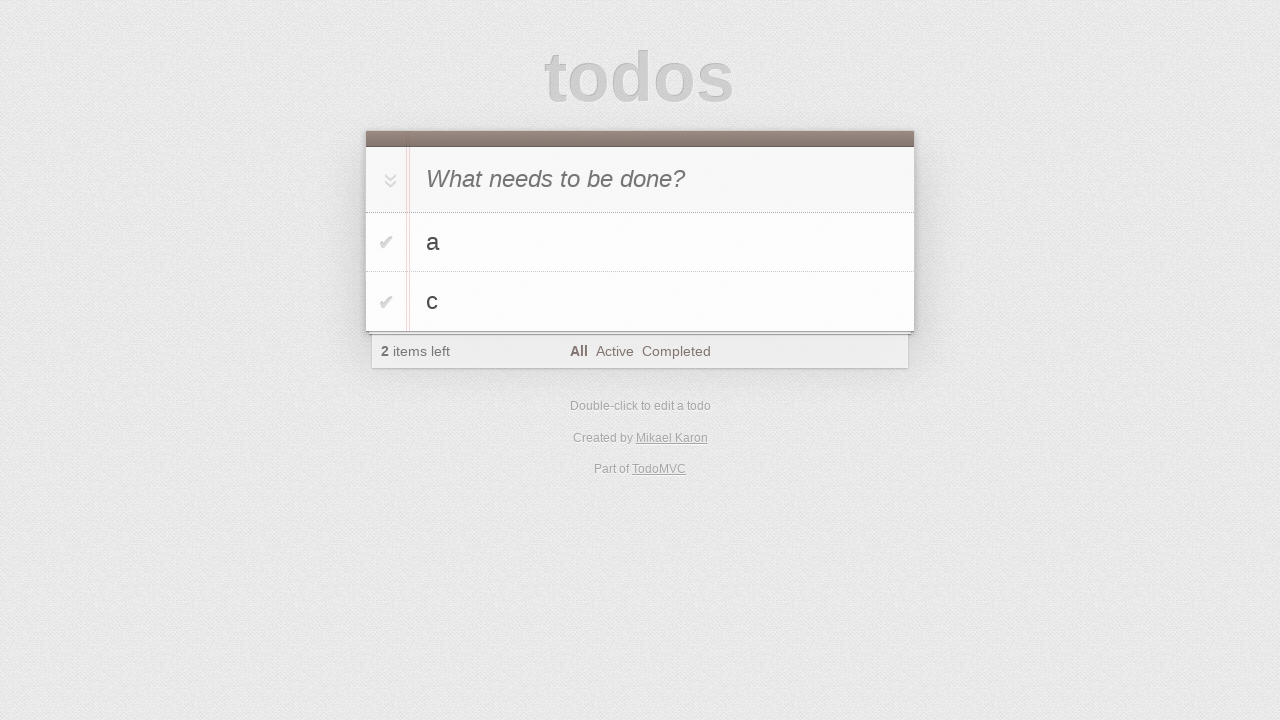

Verified that 2 todos remain ('a' and 'c')
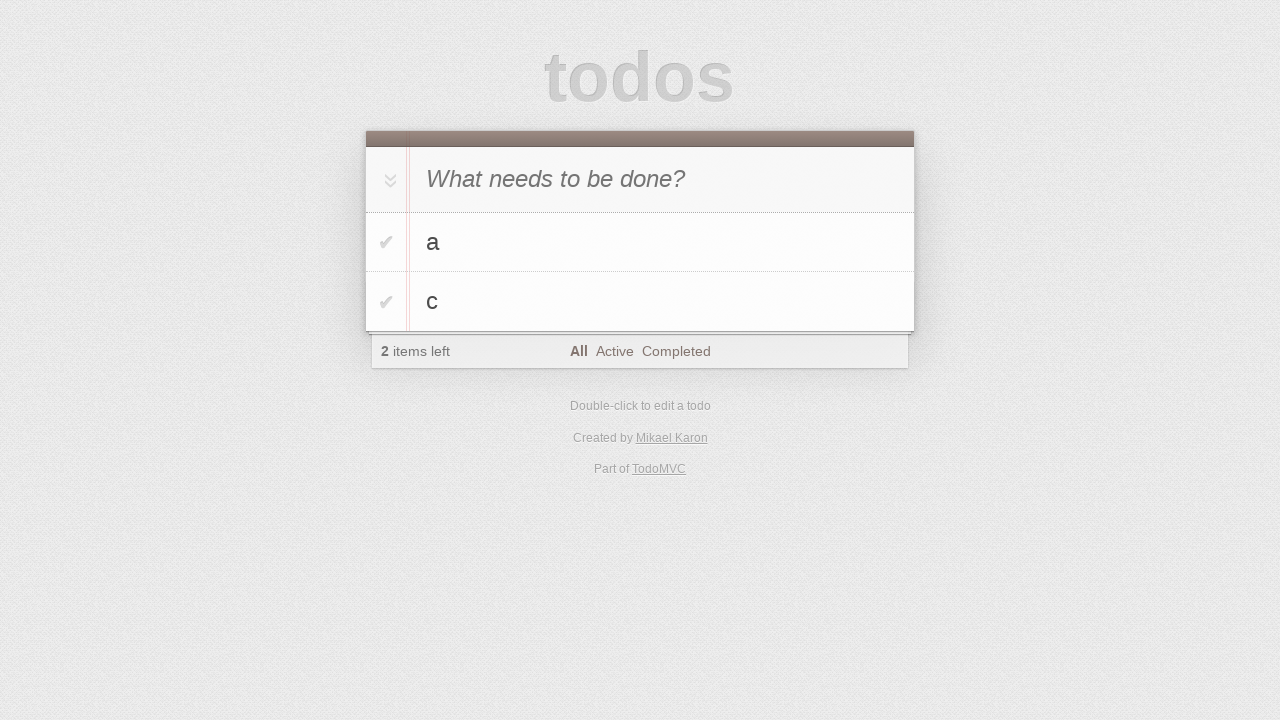

Double-clicked on 'c' todo to enter edit mode at (640, 302) on #todo-list li >> internal:has-text="c"i >> nth=0
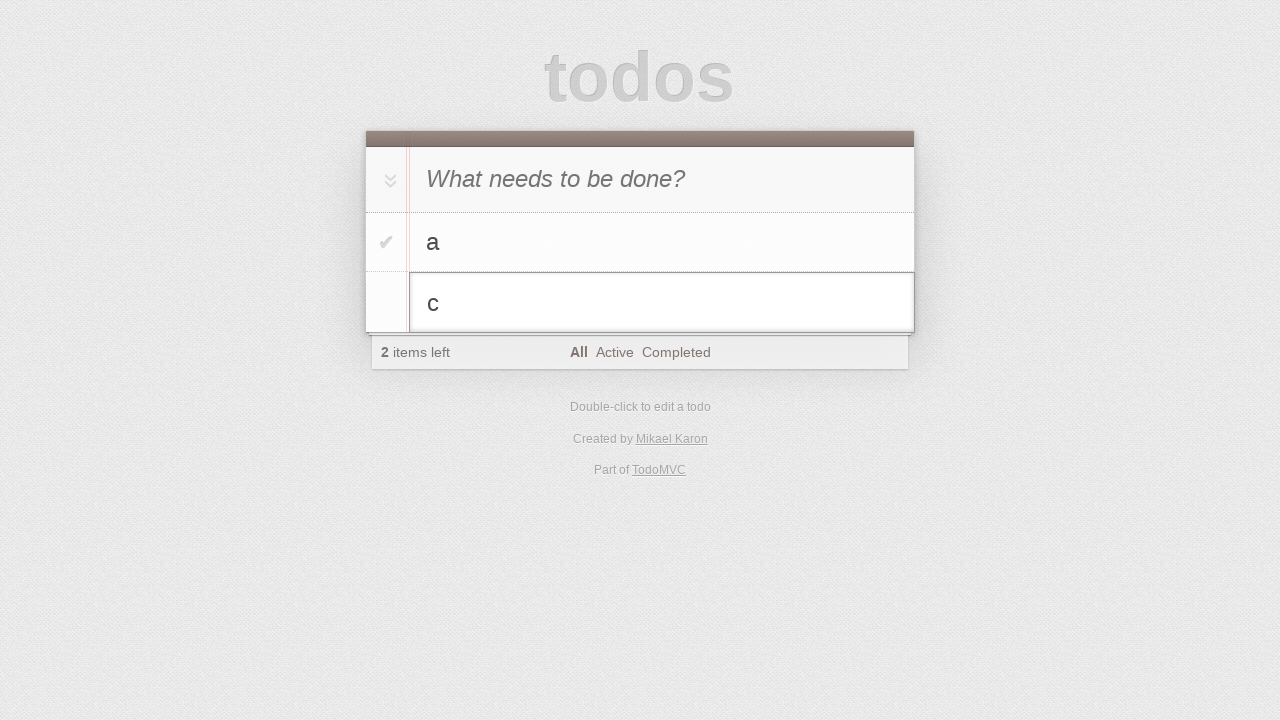

Filled edit input with 'c to be canceled' on #todo-list li.editing .edit
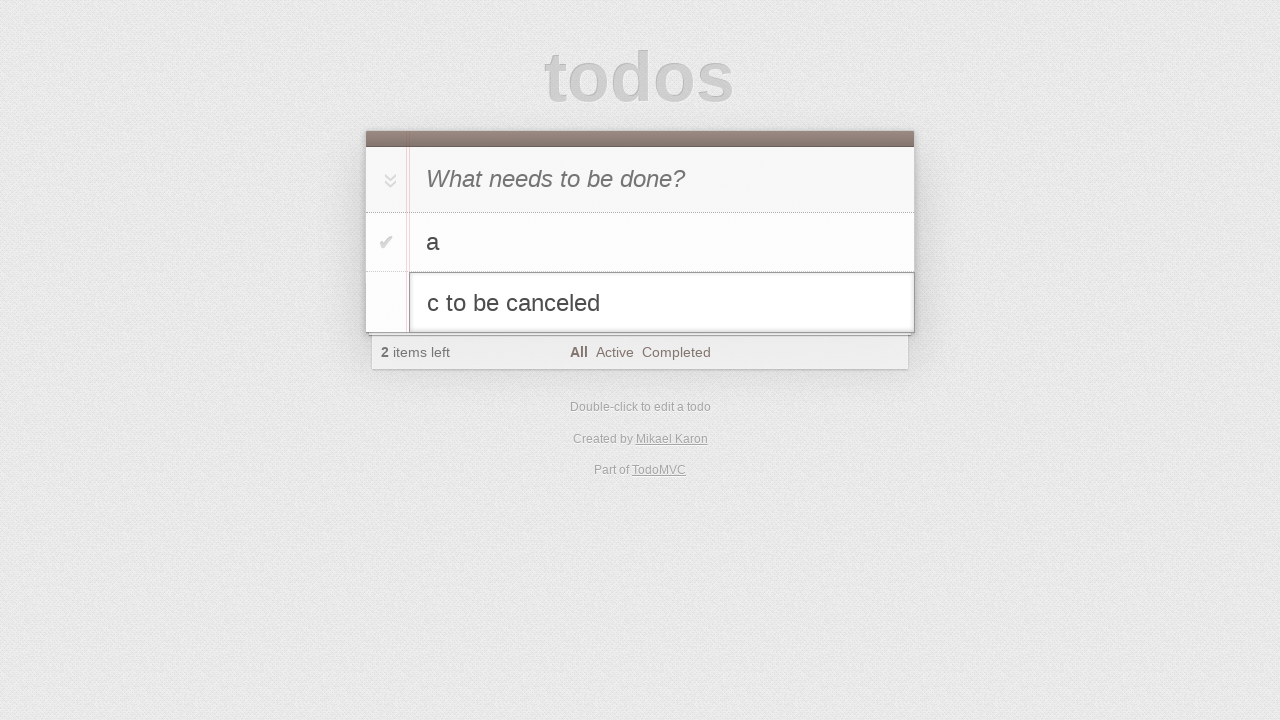

Pressed Escape to cancel edit of 'c' todo on #todo-list li.editing .edit
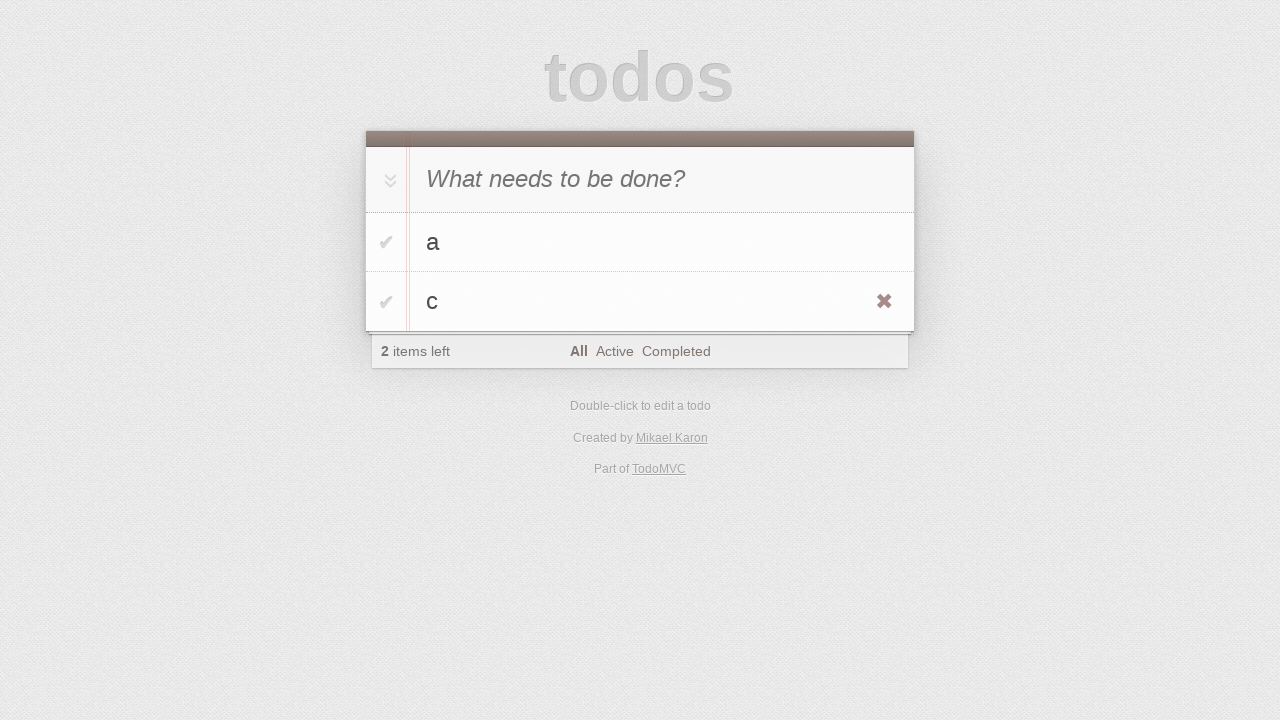

Hovered over 'c' todo to reveal delete button at (640, 302) on #todo-list li >> internal:has-text="c"i >> nth=0
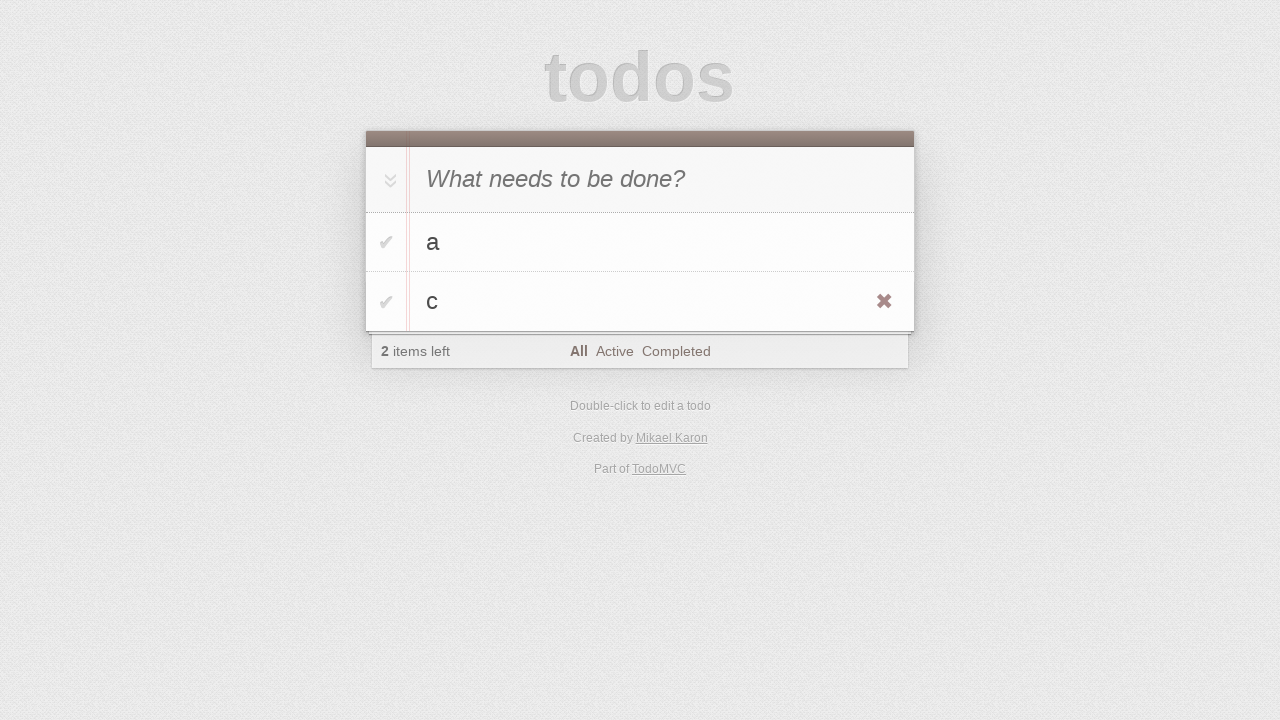

Clicked destroy button to delete 'c' todo at (884, 302) on #todo-list li >> internal:has-text="c"i >> .destroy
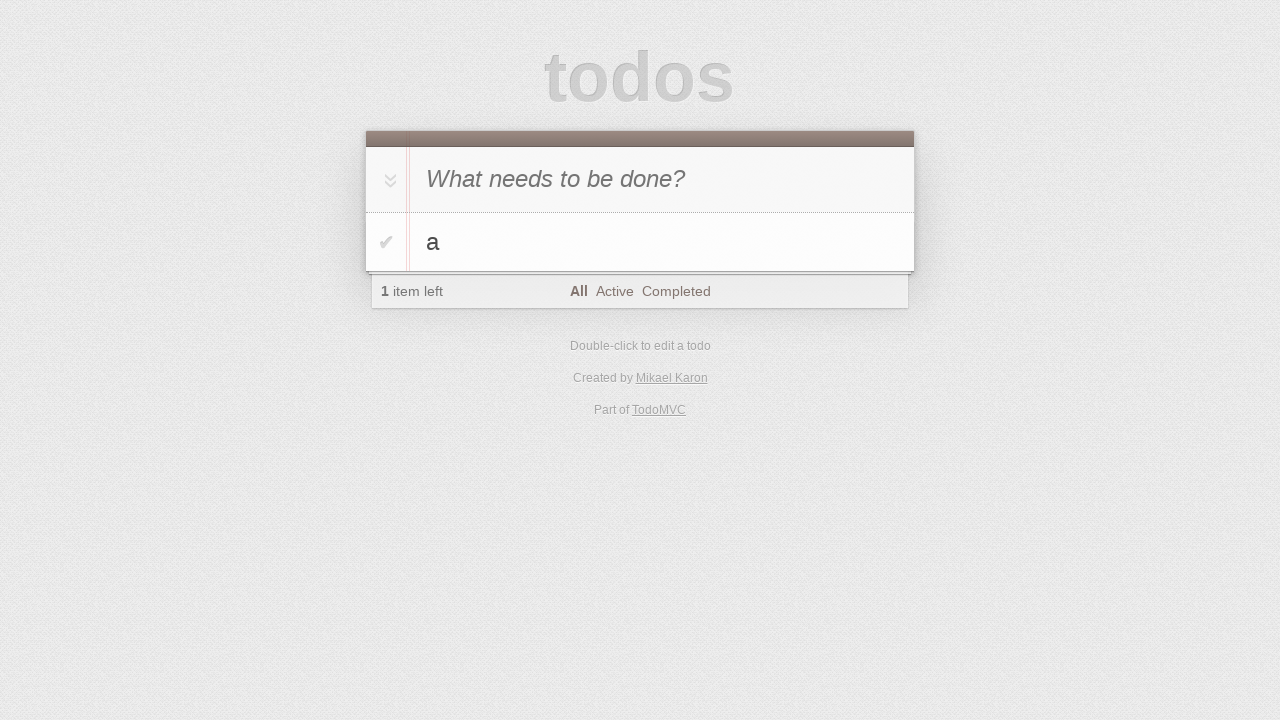

Waited for DOM to update after deleting 'c' todo
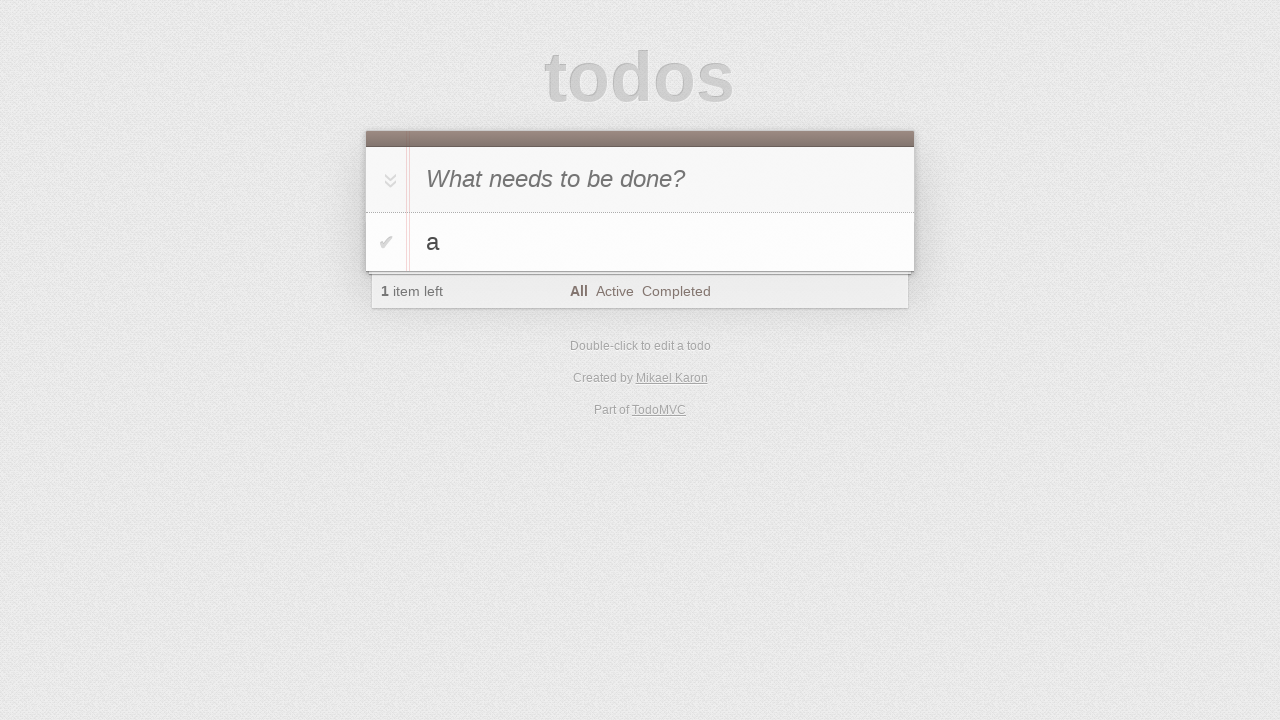

Verified that only 1 todo remains ('a')
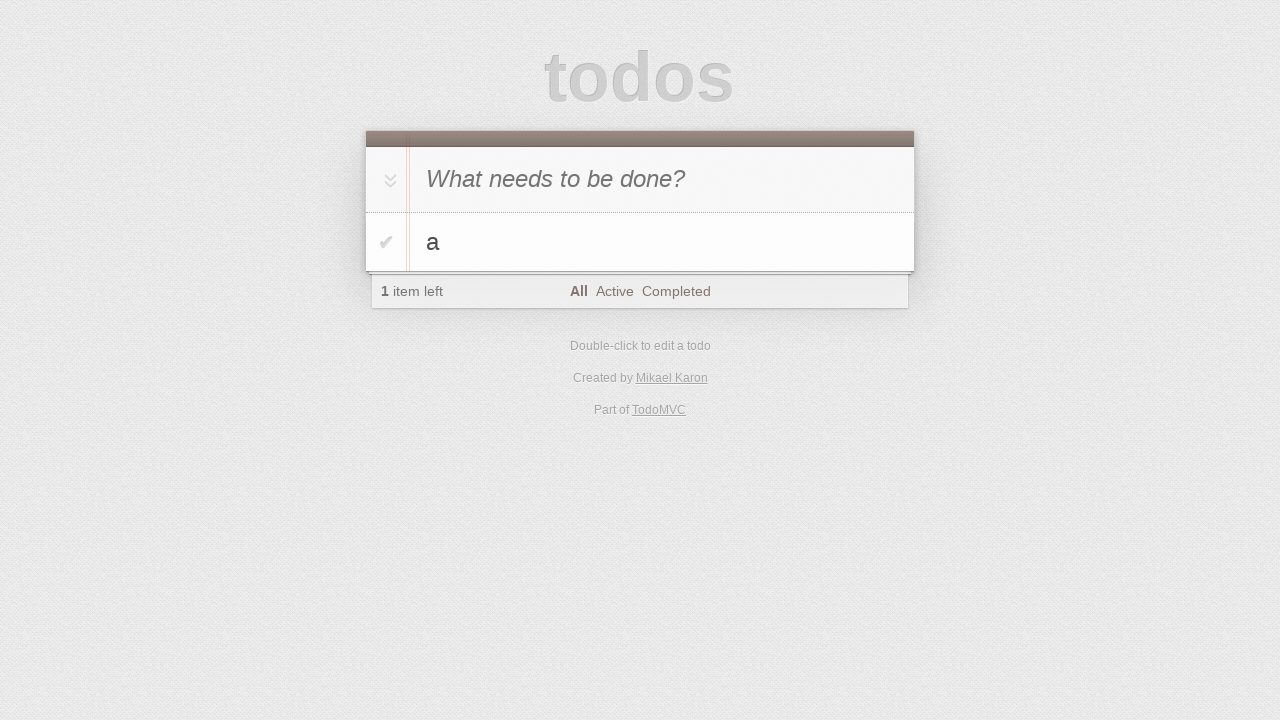

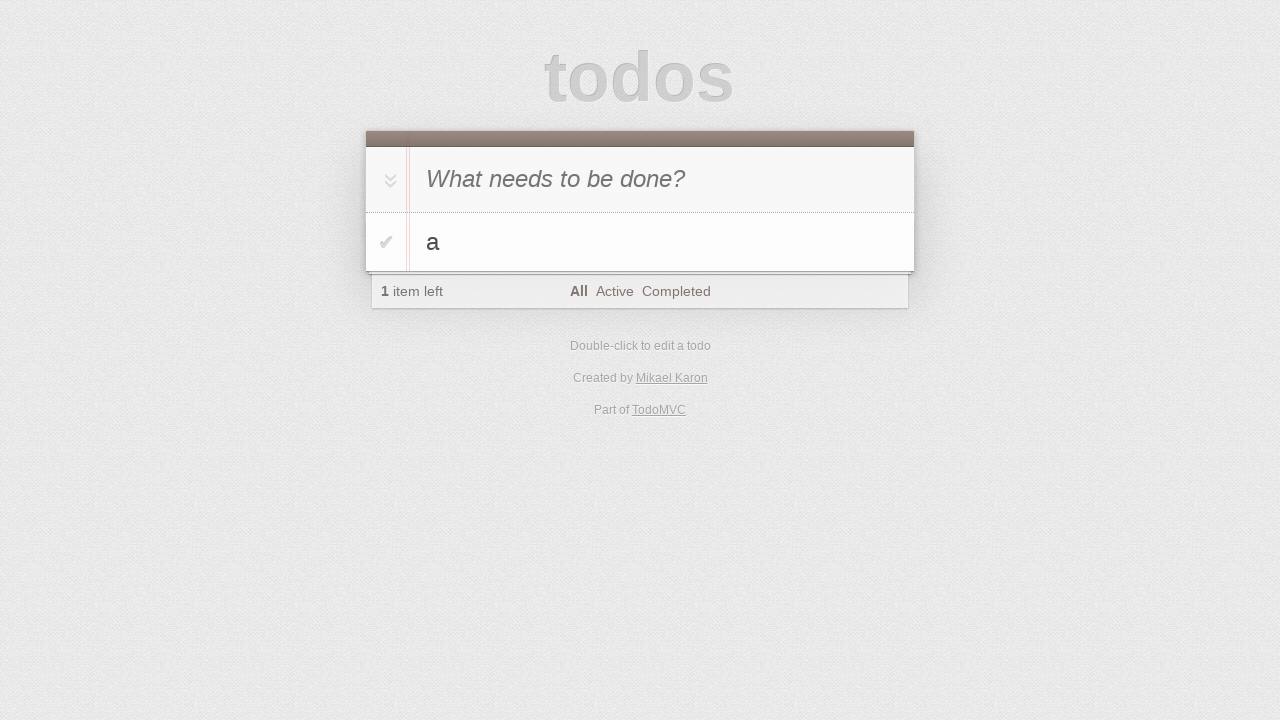